Tests mouse movement simulation by moving the mouse, pressing down, dragging to a new position, and releasing

Starting URL: https://www.example.com

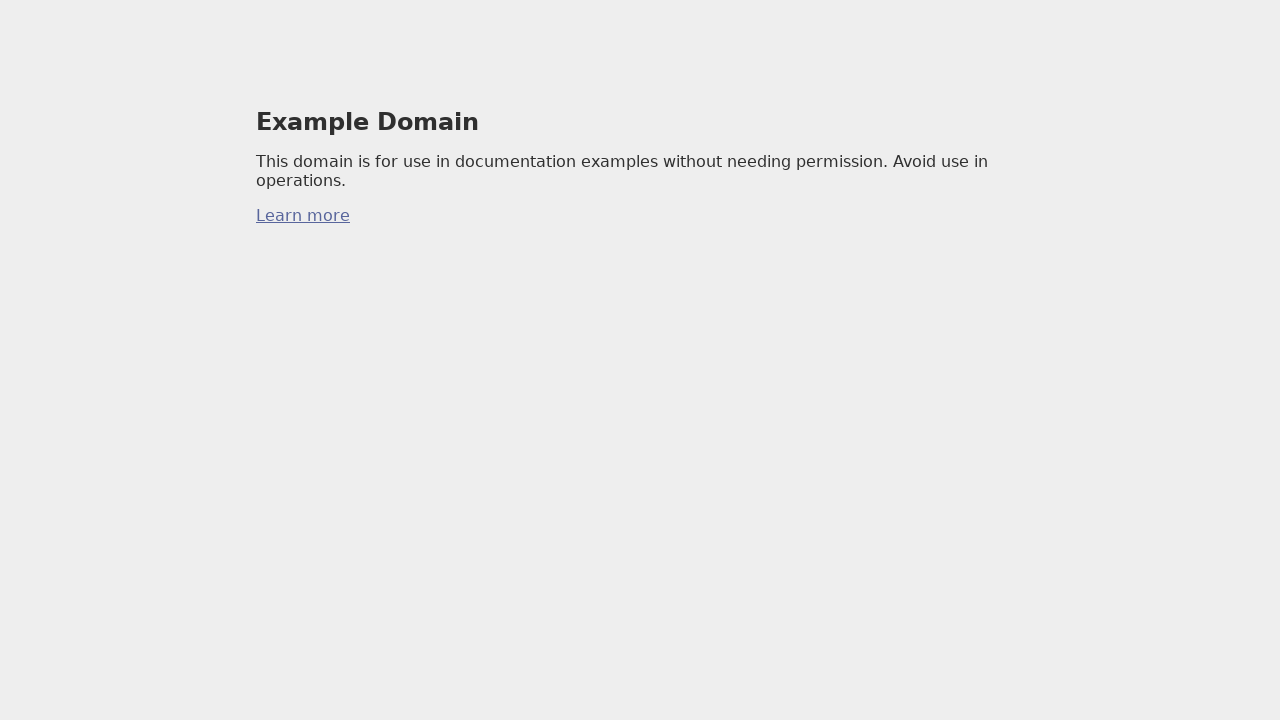

Moved mouse to starting position (0, 0) at (0, 0)
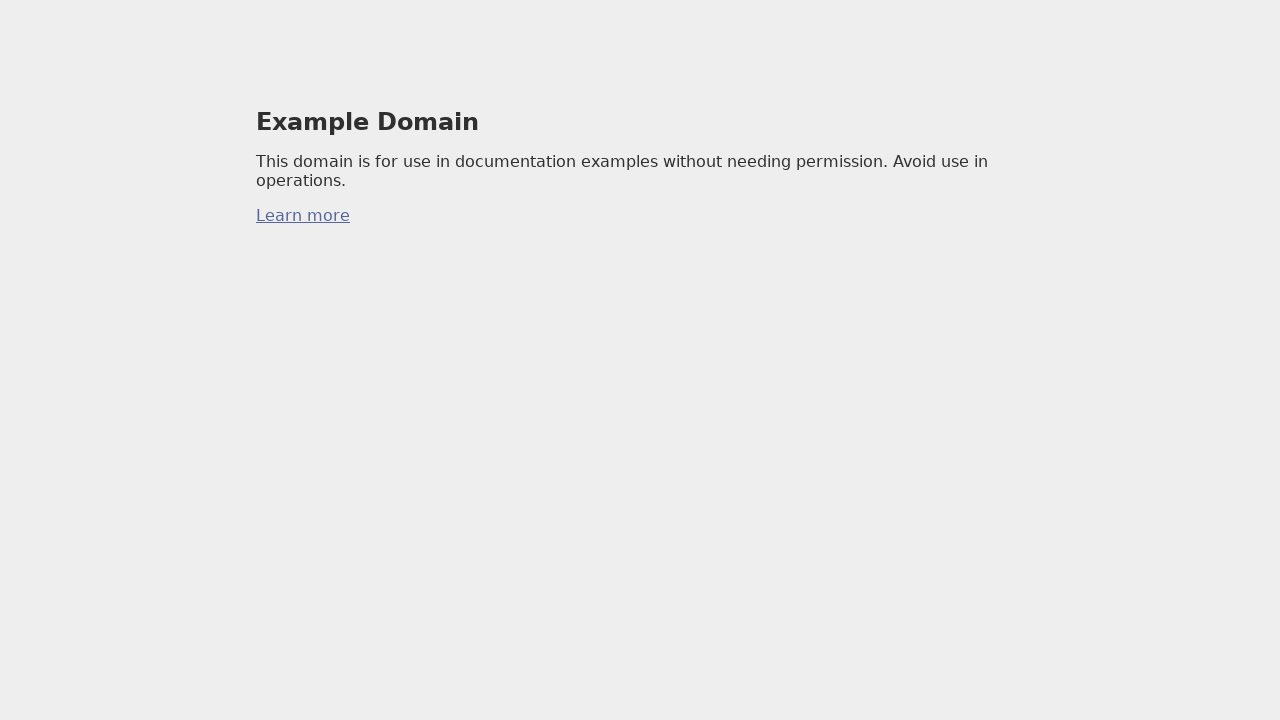

Pressed mouse button down at (0, 0)
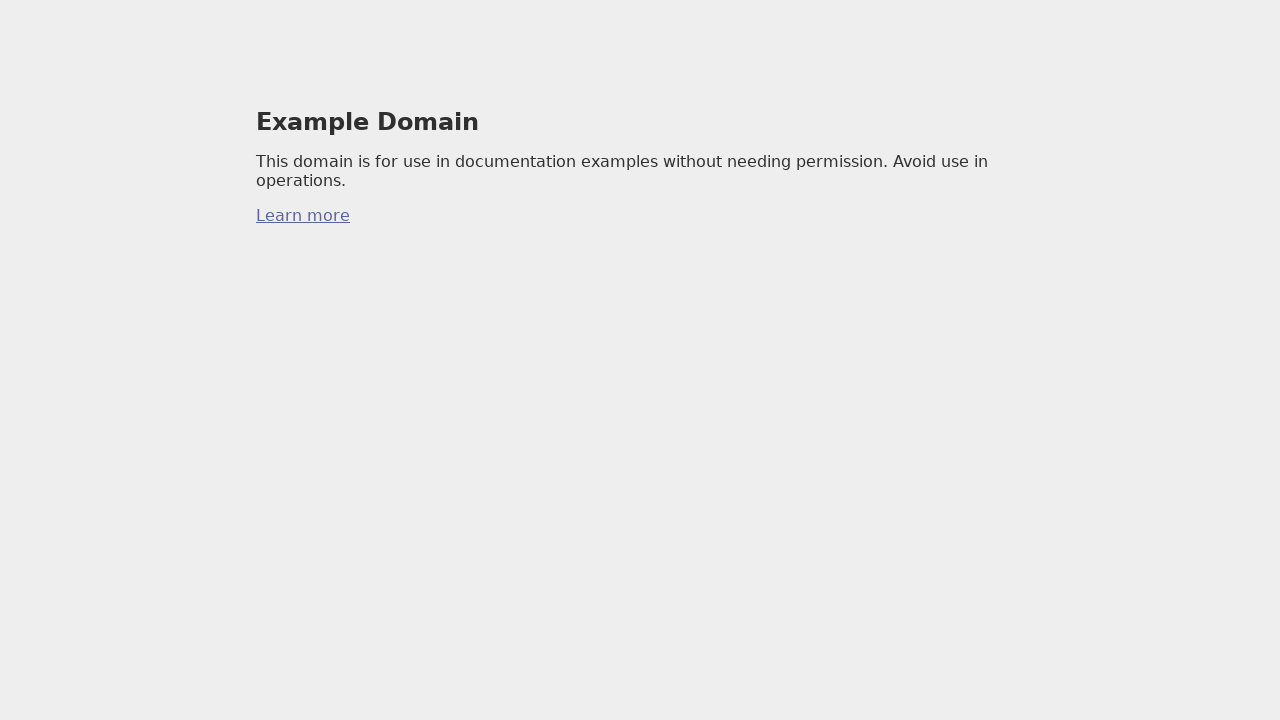

Dragged mouse to position (100, 200) at (100, 200)
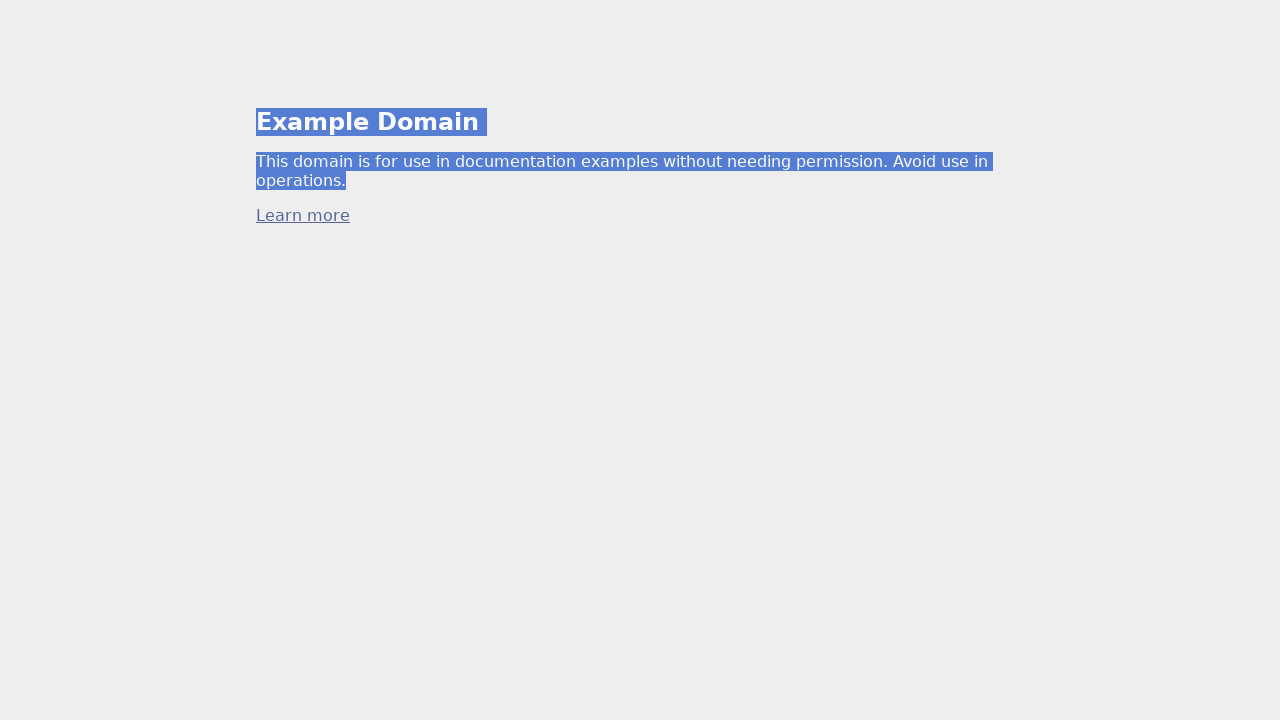

Released mouse button at (100, 200)
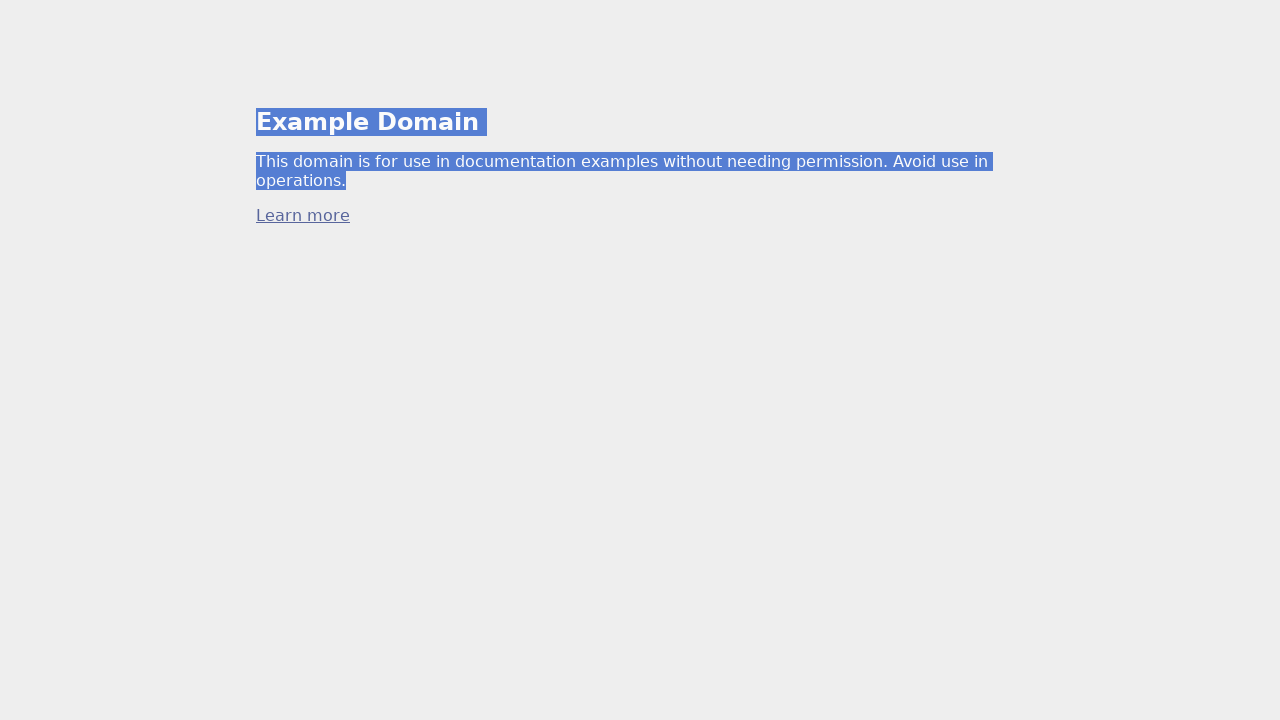

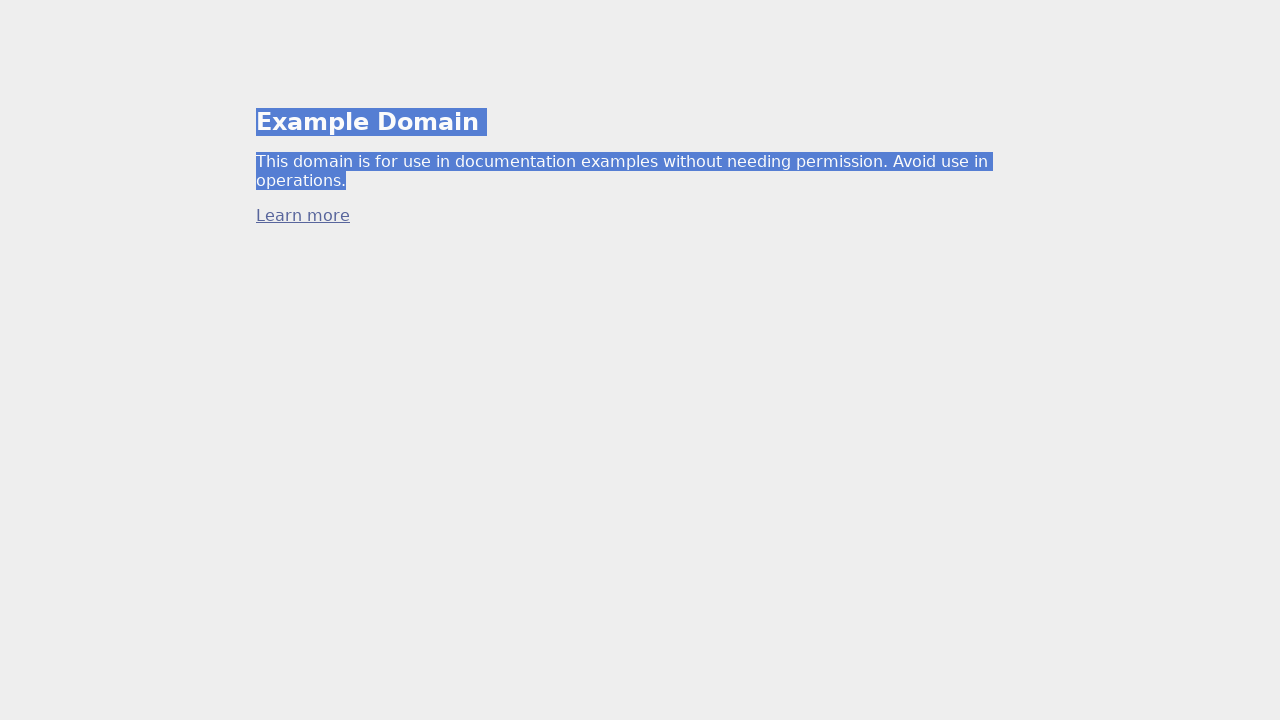